Tests window handling by clicking a link that opens a new window, switching to the new window to read its content, then switching back to the original window to verify its heading text.

Starting URL: https://the-internet.herokuapp.com/windows

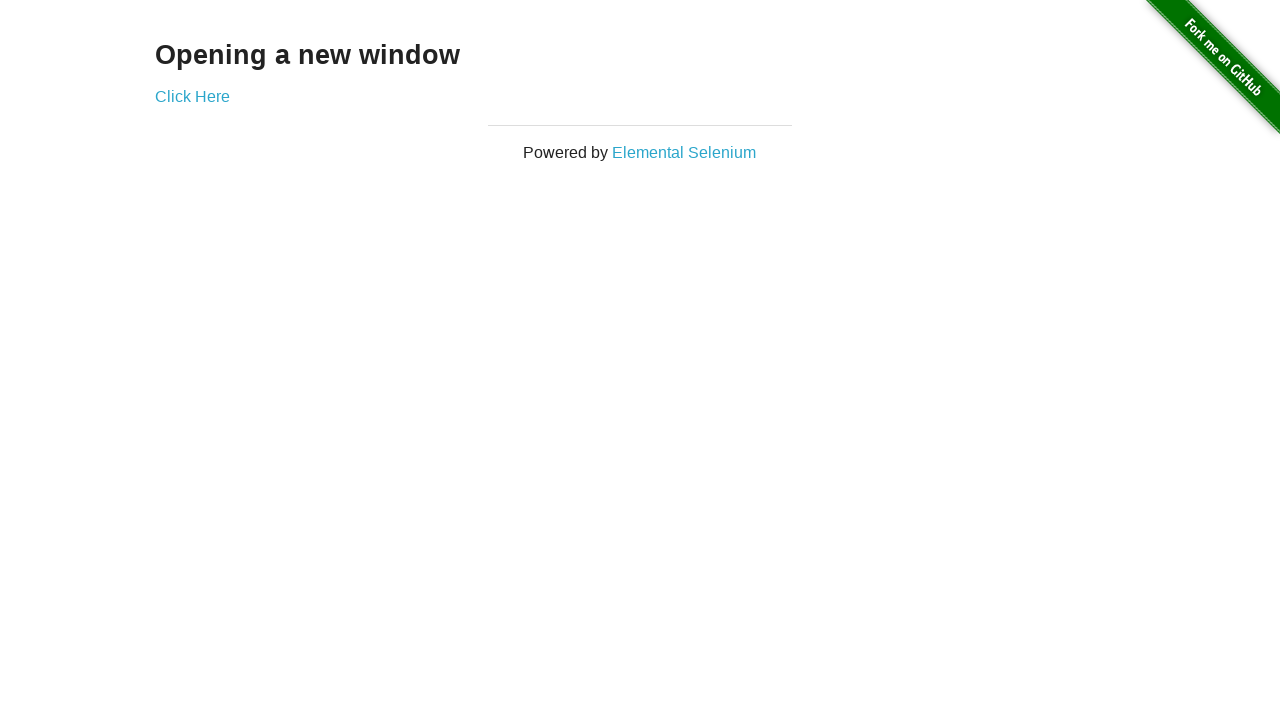

Clicked 'Click Here' link to open new window at (192, 96) on text=Click Here
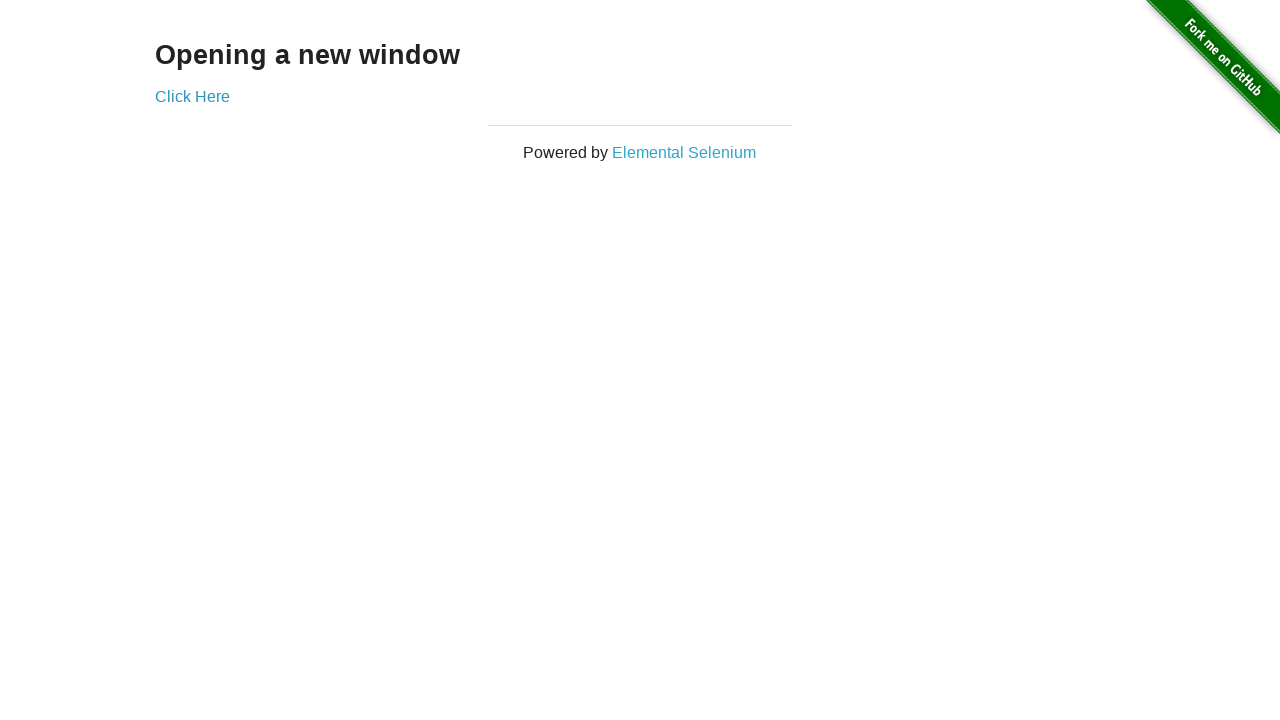

New window opened and captured at (192, 96) on text=Click Here
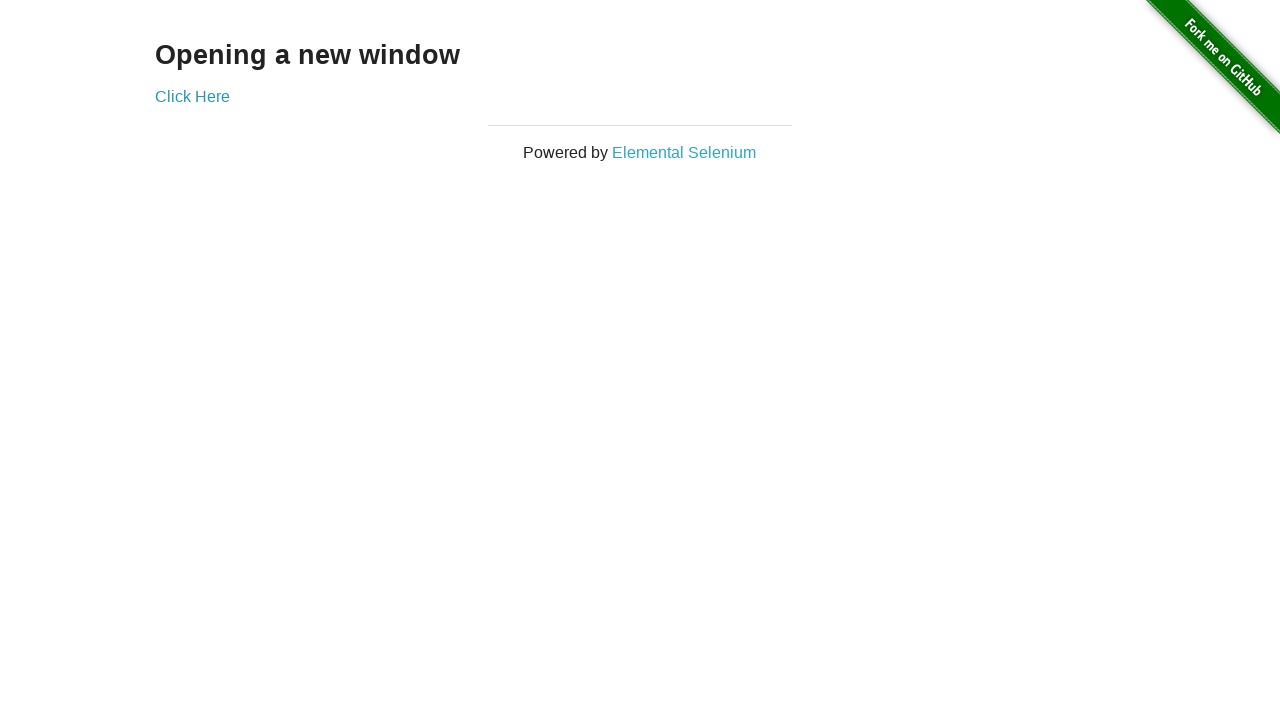

New window page loaded completely
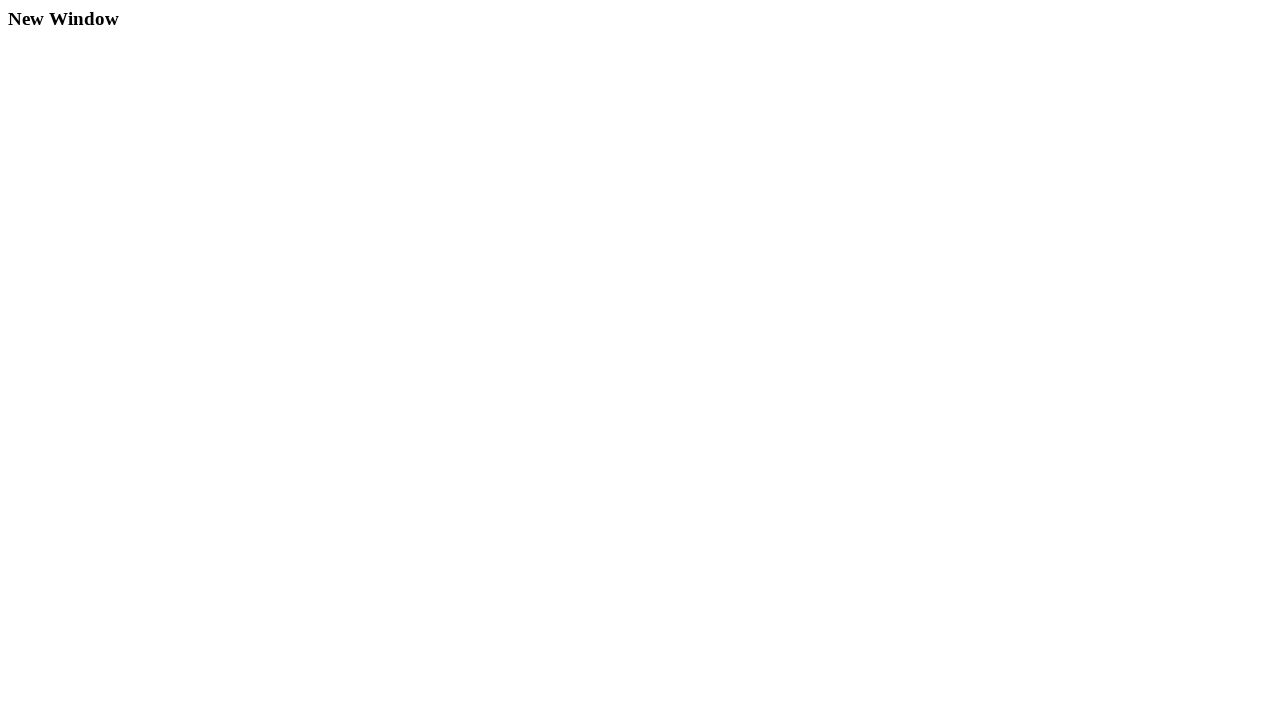

Retrieved heading from new window: 'New Window'
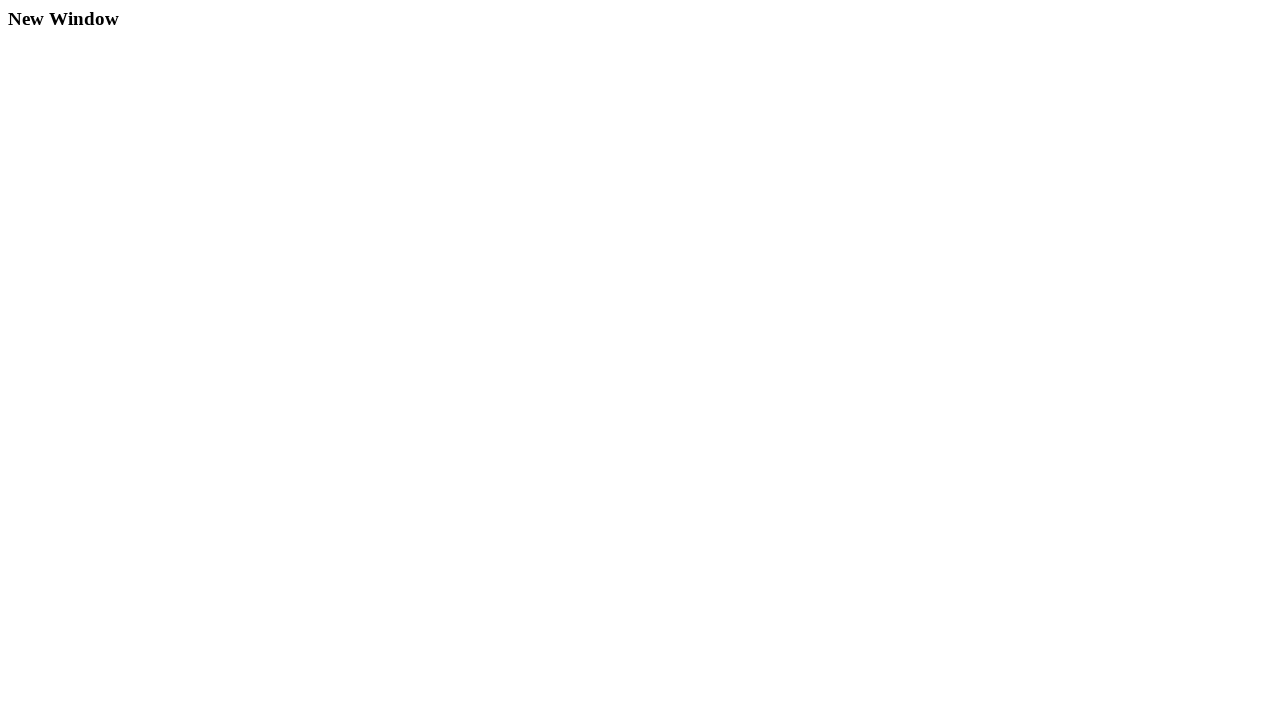

Closed new window
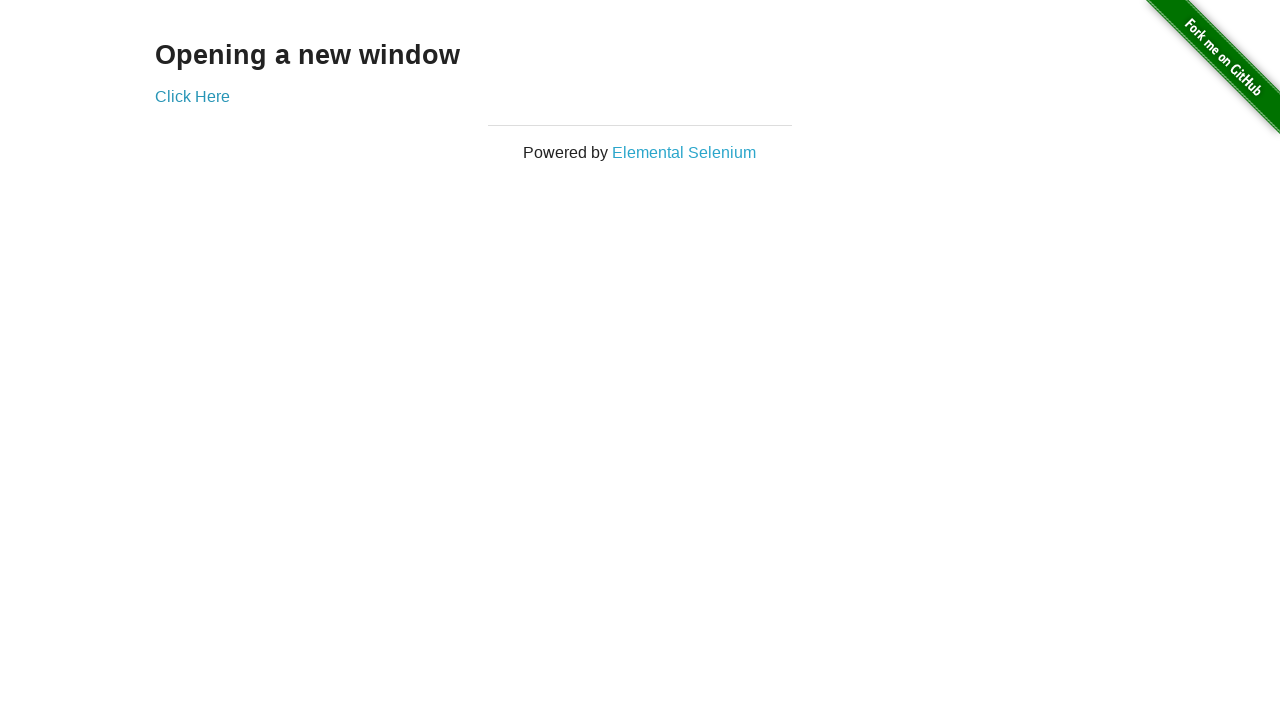

Verified original window heading is 'Opening a new window'
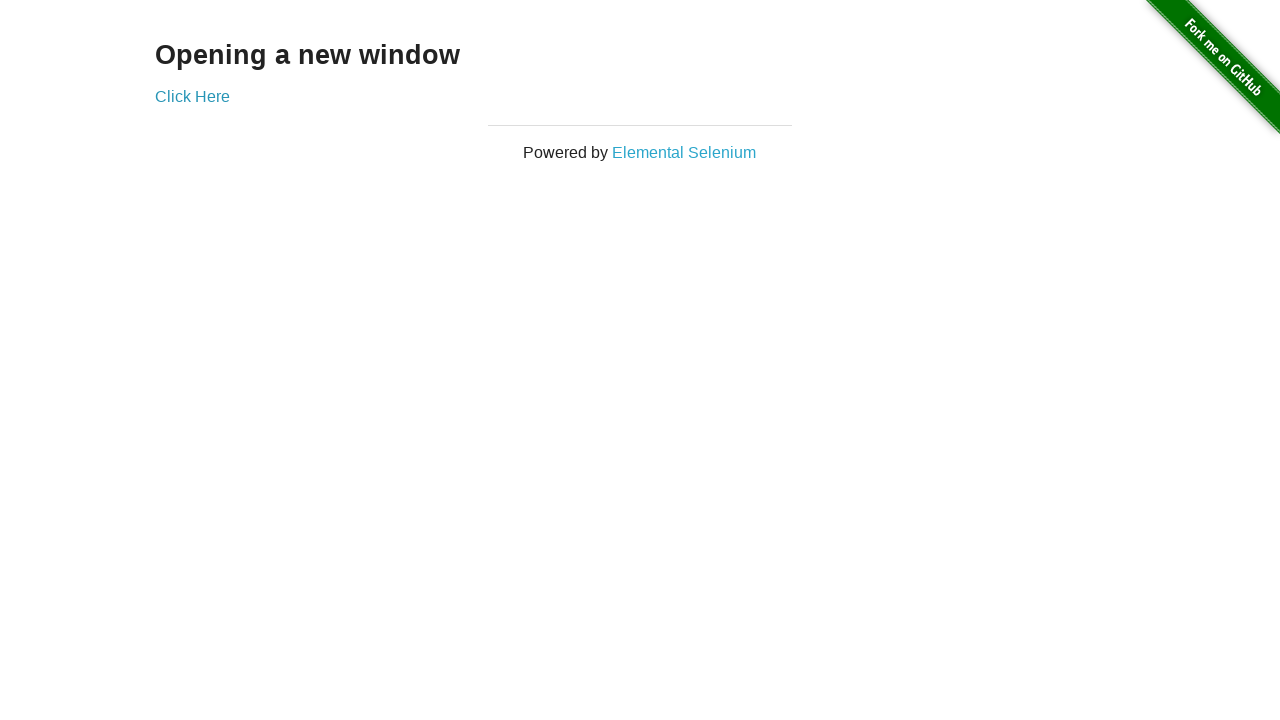

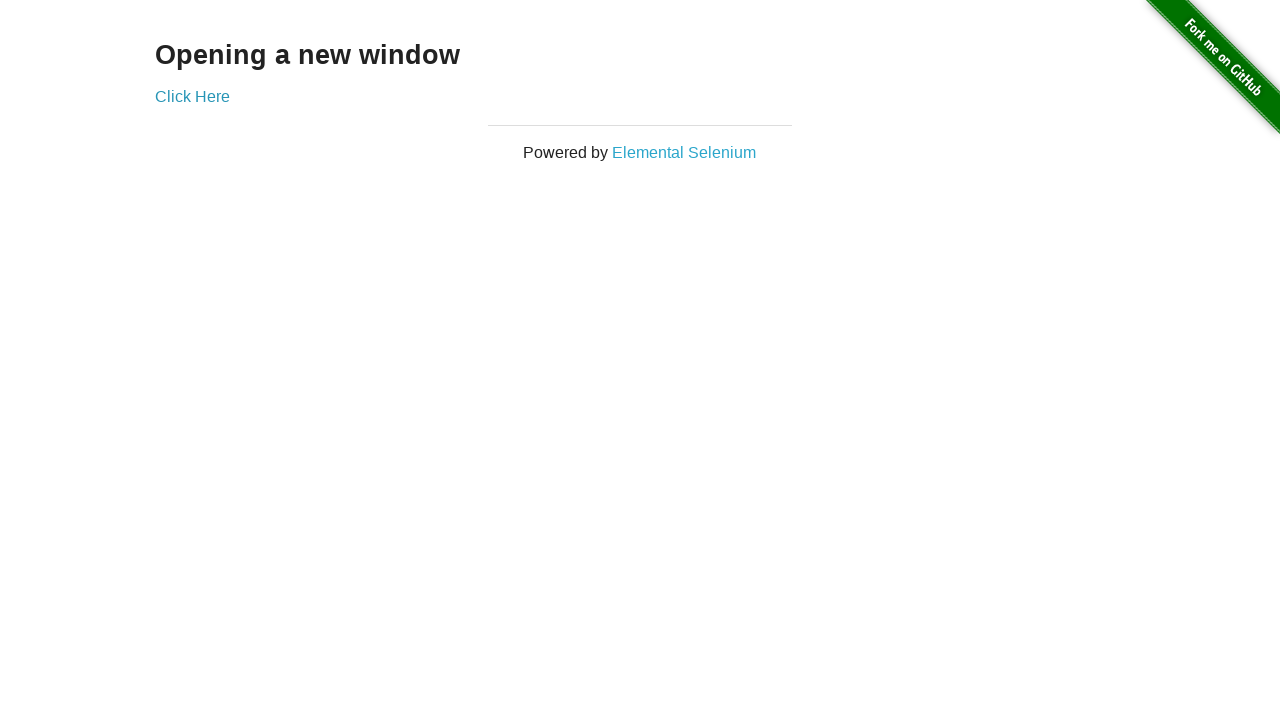